Tests form submission within an iframe by filling a placeholder input field and submitting the form

Starting URL: https://www.w3schools.com/tags/tryit.asp?filename=tryhtml5_input_placeholder

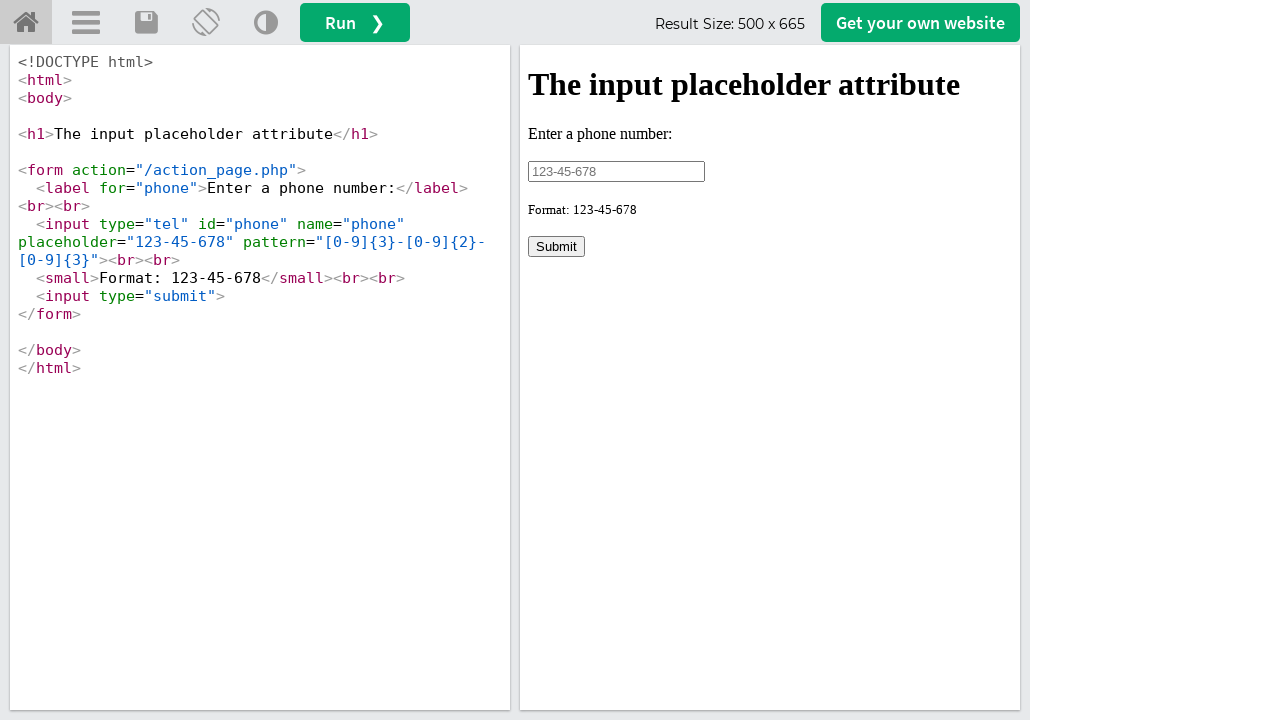

Located iframe with ID 'iframeResult' containing the form
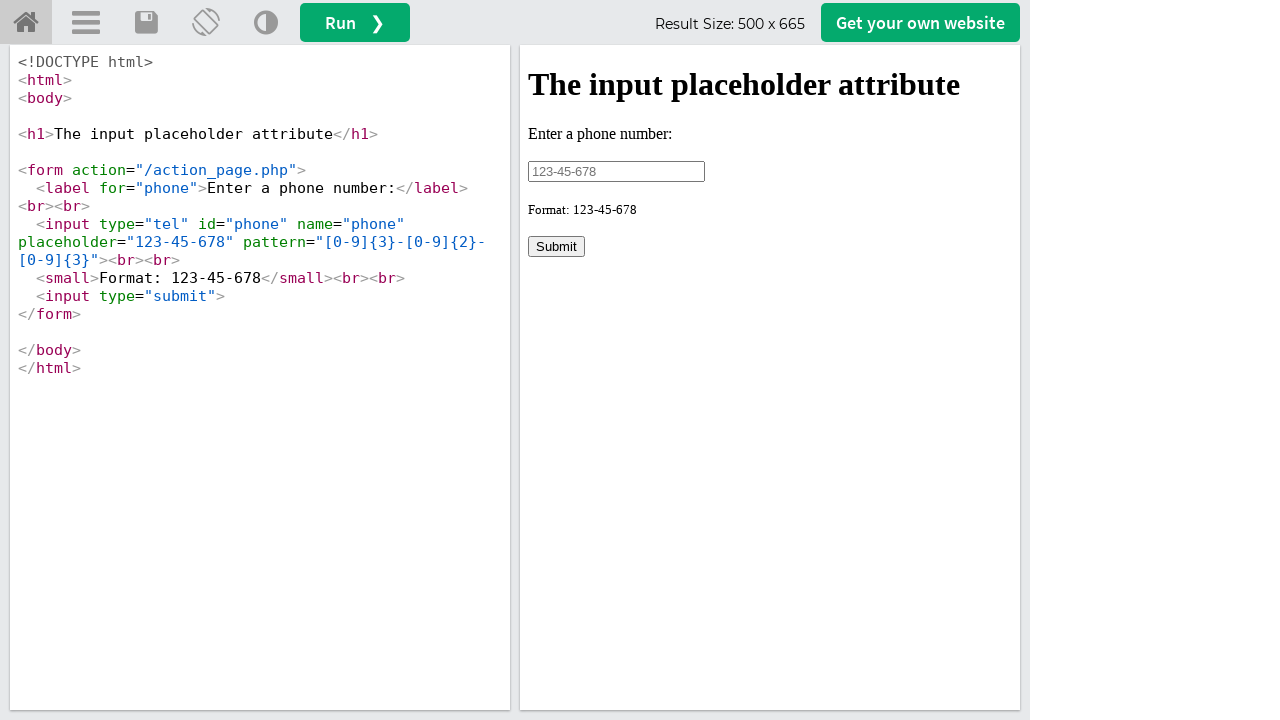

Filled placeholder input field with phone number '111-11-111' on internal:attr=[placeholder="123-45-678"i]
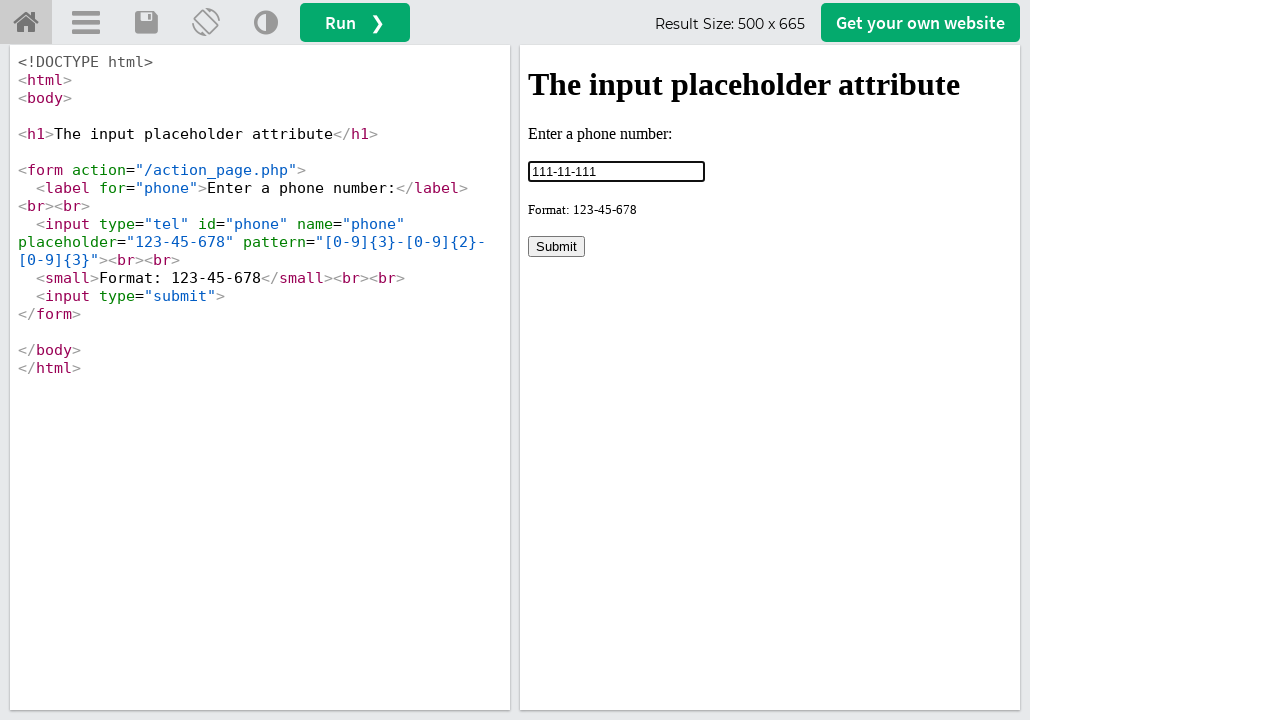

Clicked submit button to submit form at (556, 246) on internal:role=button[name="submit"i]
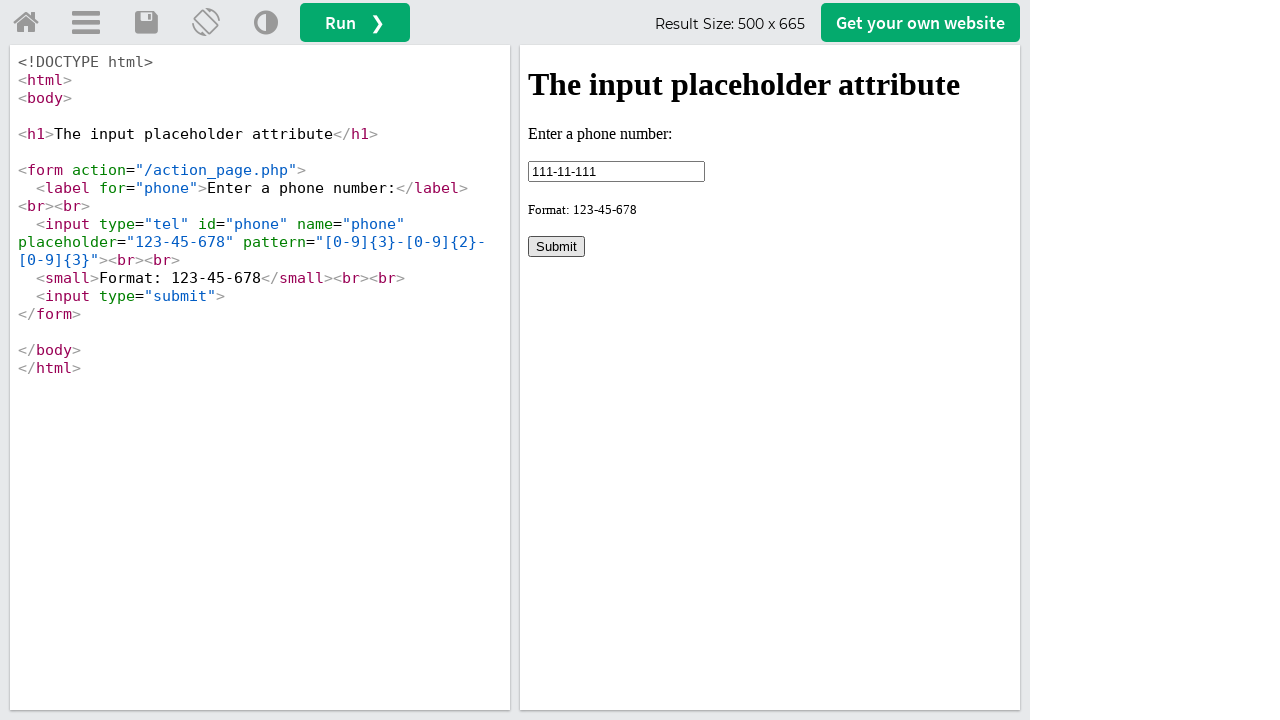

Form submission result appeared in the container
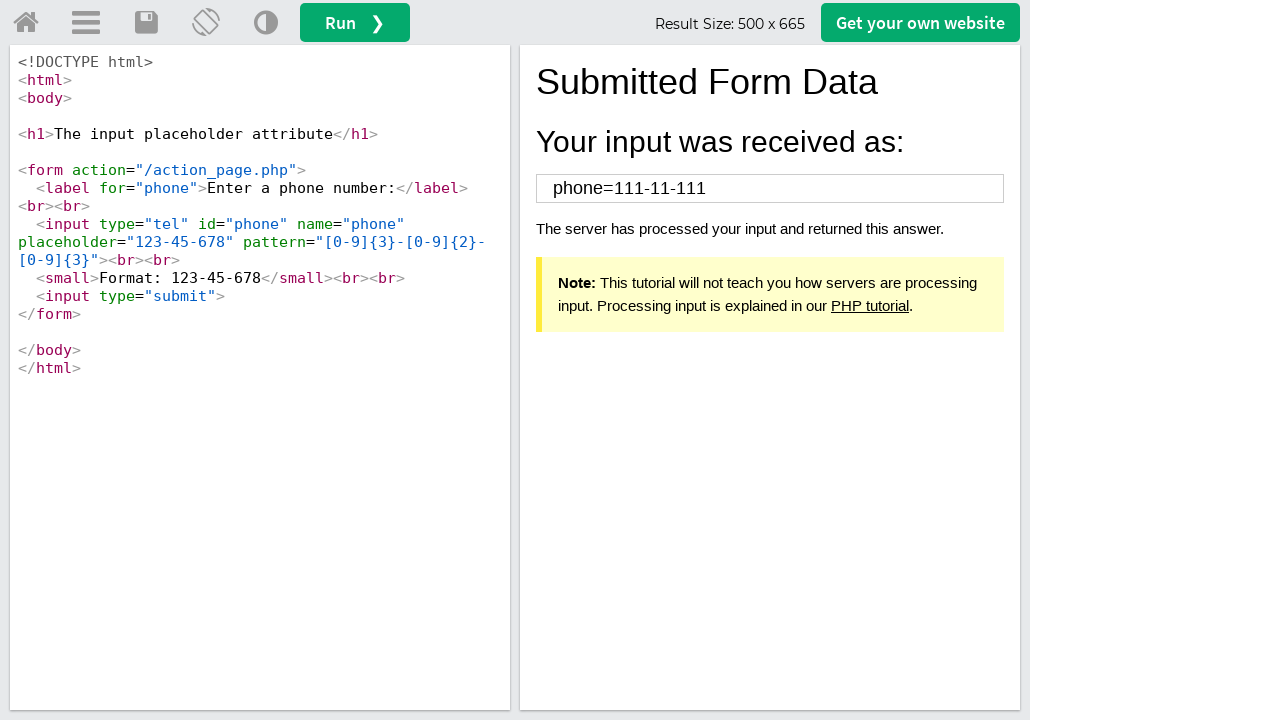

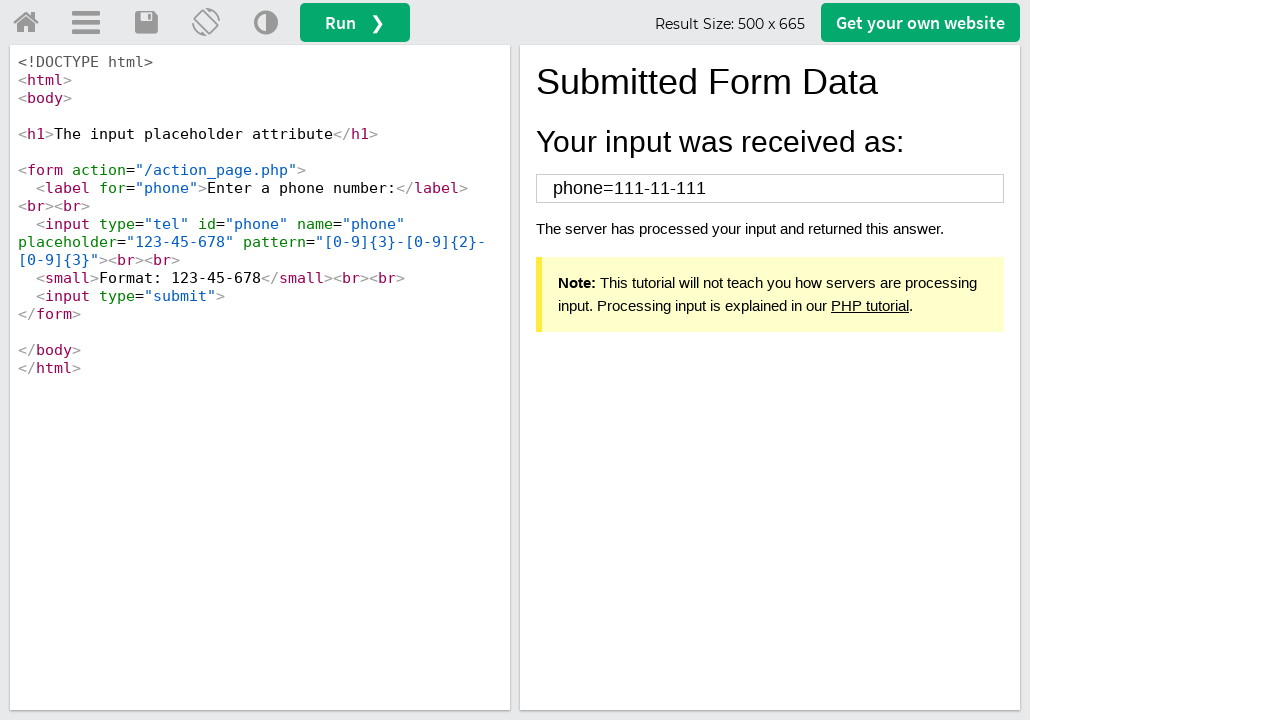